Tests tooltip hover functionality by hovering over an element and verifying the tooltip text appears

Starting URL: https://jqueryui.com/resources/demos/tooltip/default.html

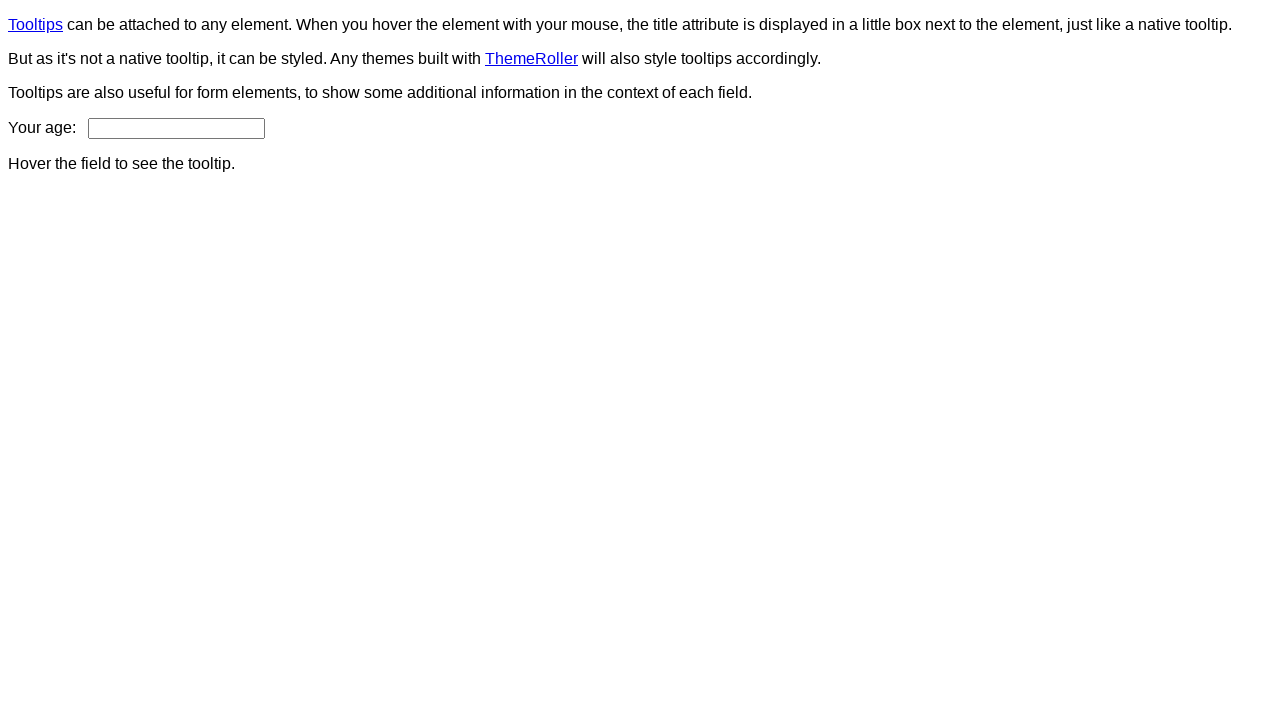

Navigated to jQuery UI tooltip demo page
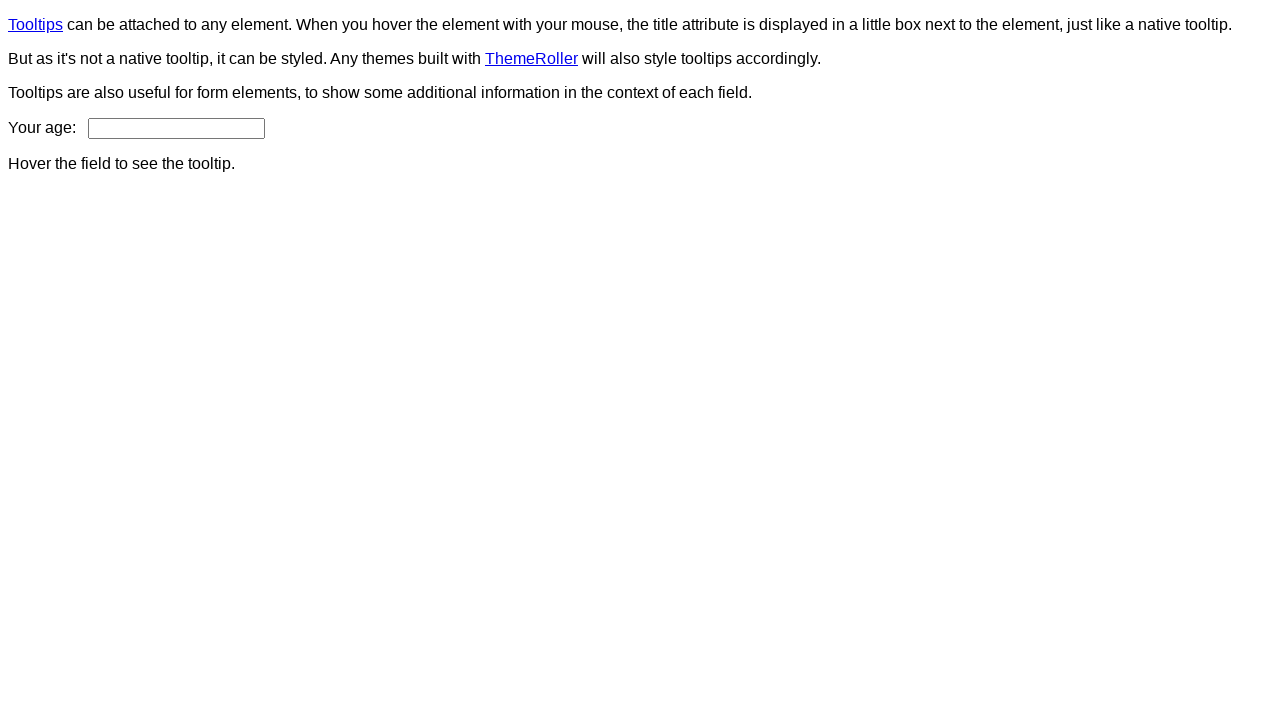

Hovered over ThemeRoller link at (532, 58) on xpath=//a[normalize-space()='ThemeRoller']
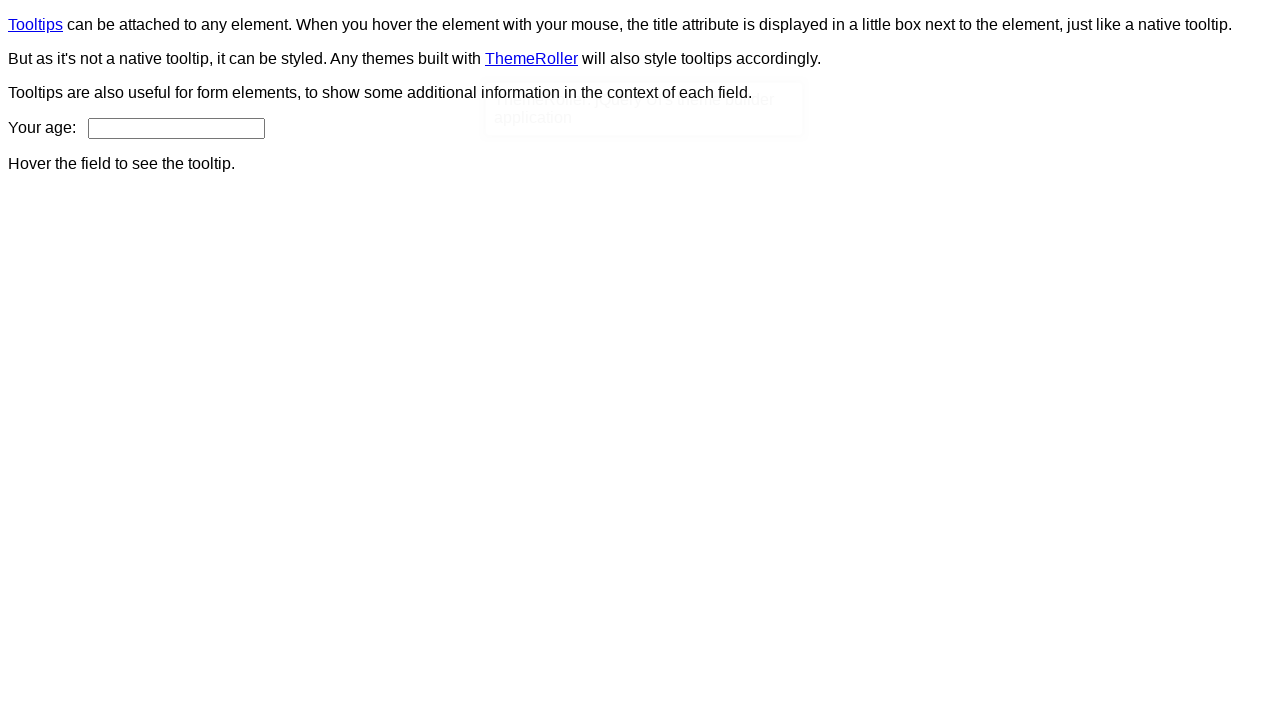

Tooltip element appeared
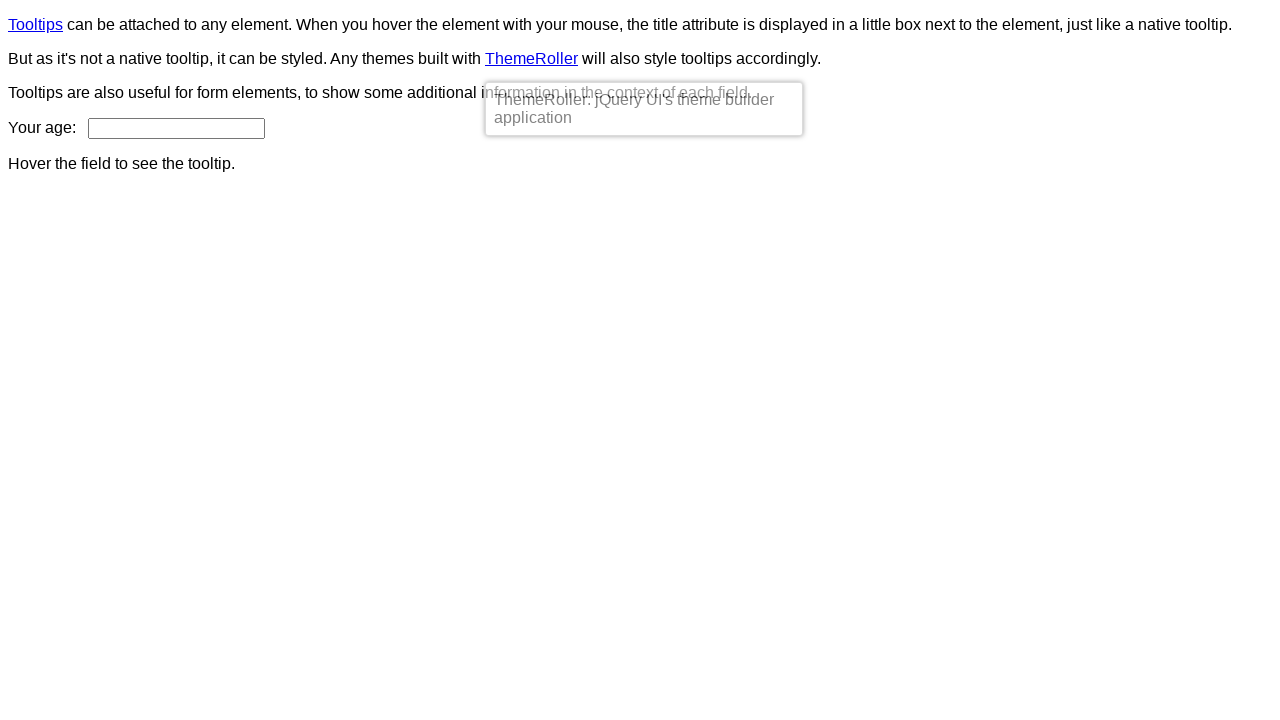

Retrieved tooltip text content
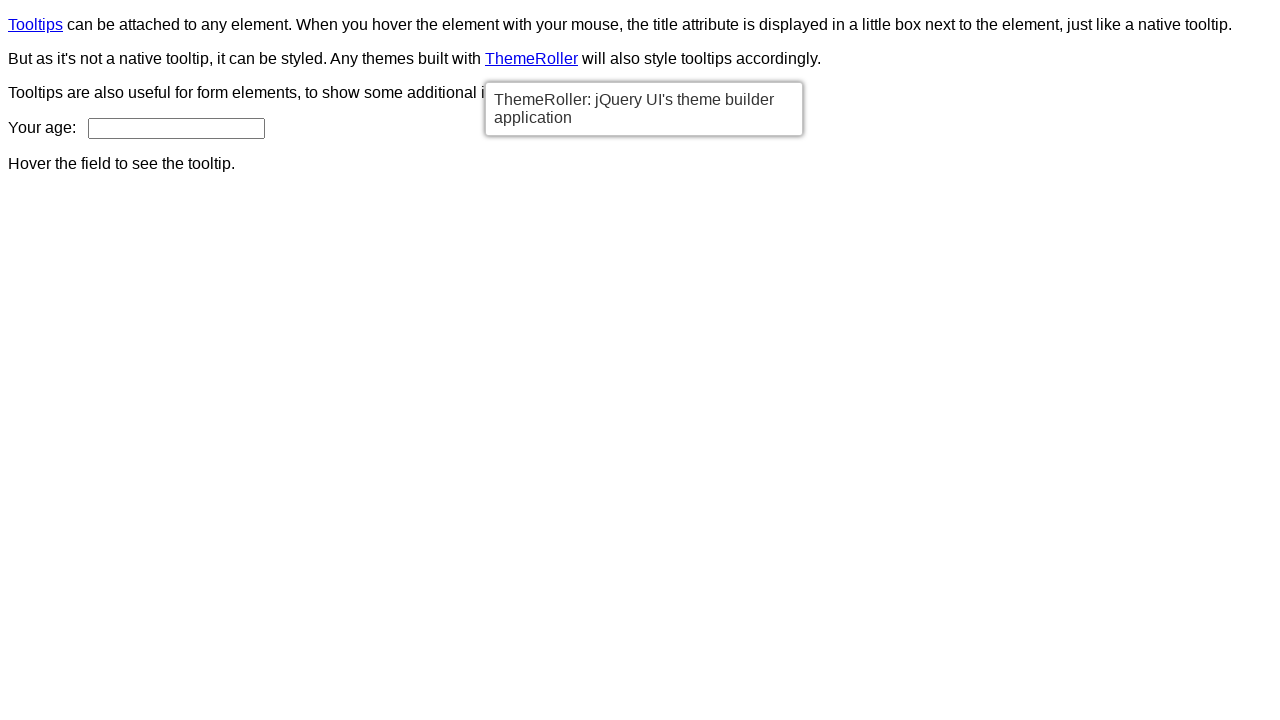

Verified tooltip text matches expected value: 'ThemeRoller: jQuery UI's theme builder application'
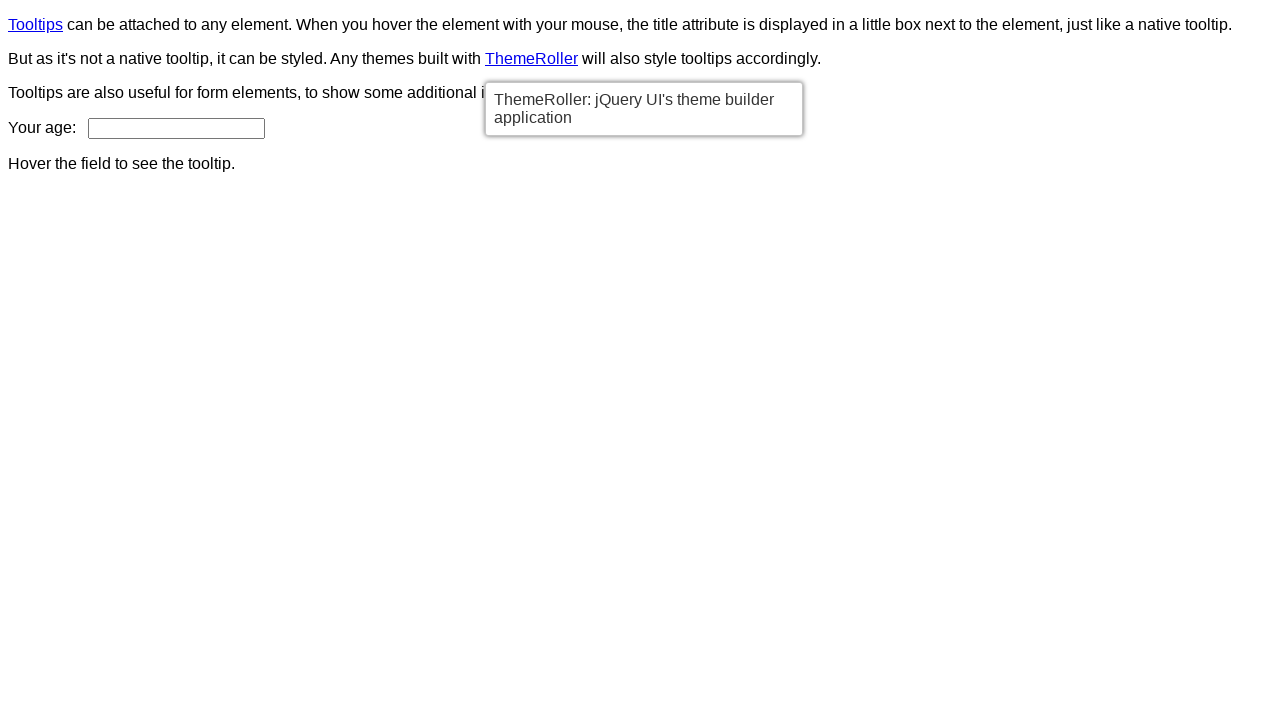

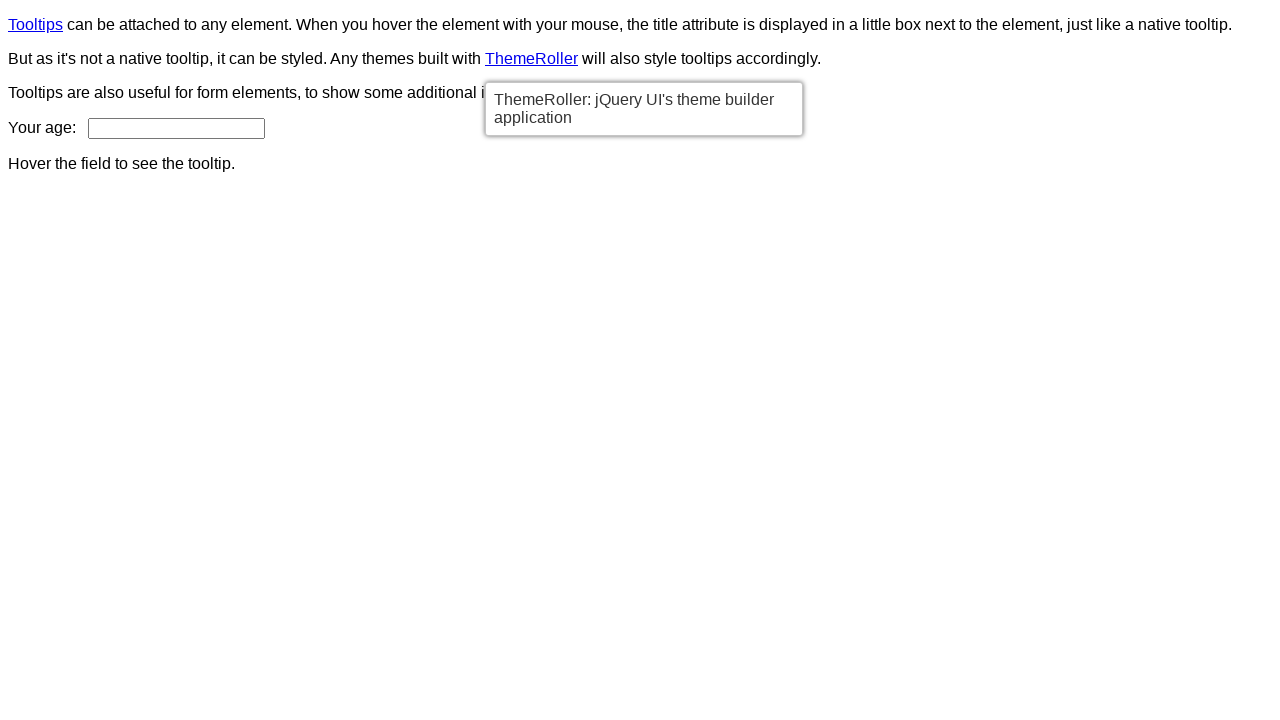